Navigates through Eco-Cha's tea collection pages (Taiwan oolong, green, black tea), waits for product listings to load, and navigates through pagination.

Starting URL: https://eco-cha.com/collections/taiwan-oolong-tea

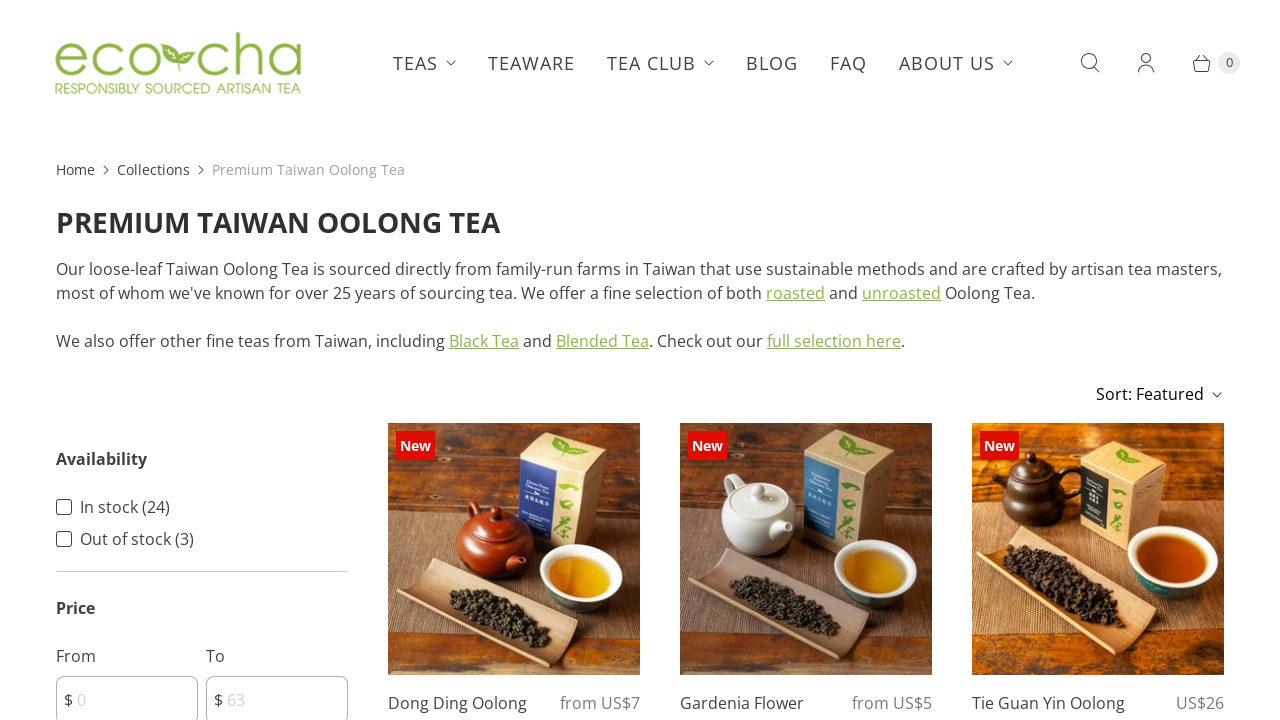

Waited for product list to load on Taiwan oolong tea collection page
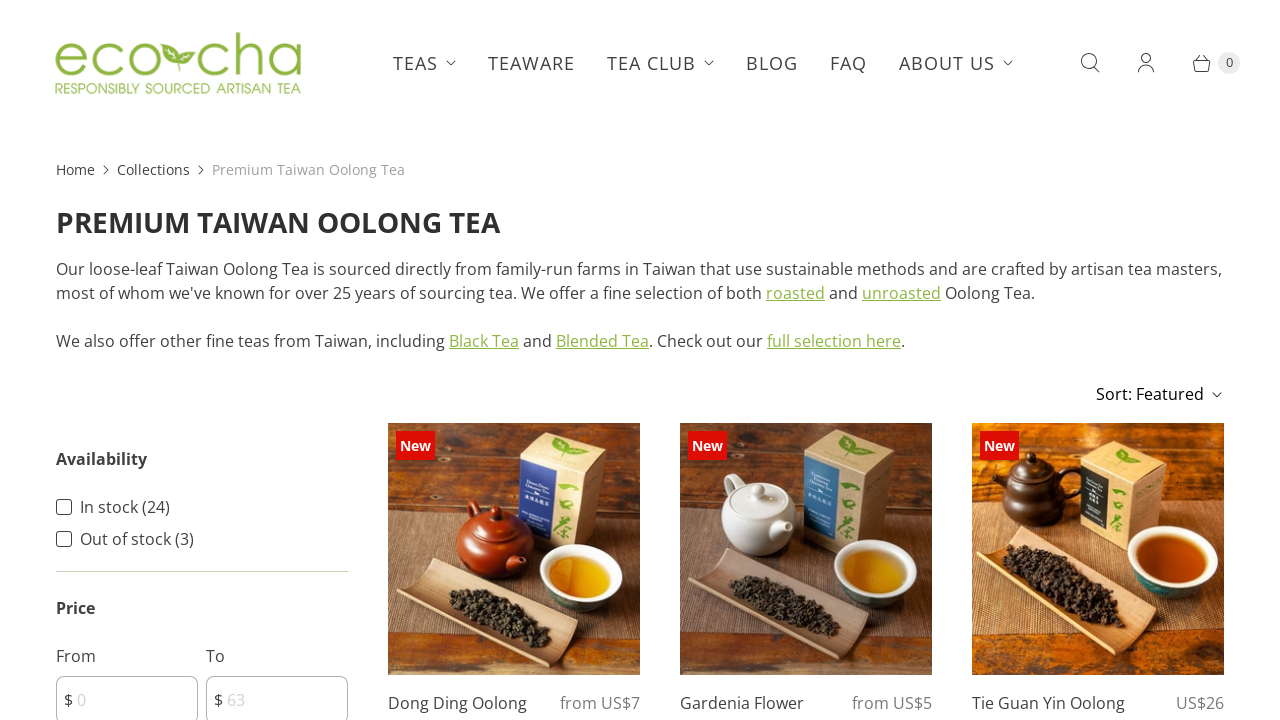

Queried for next page link in pagination
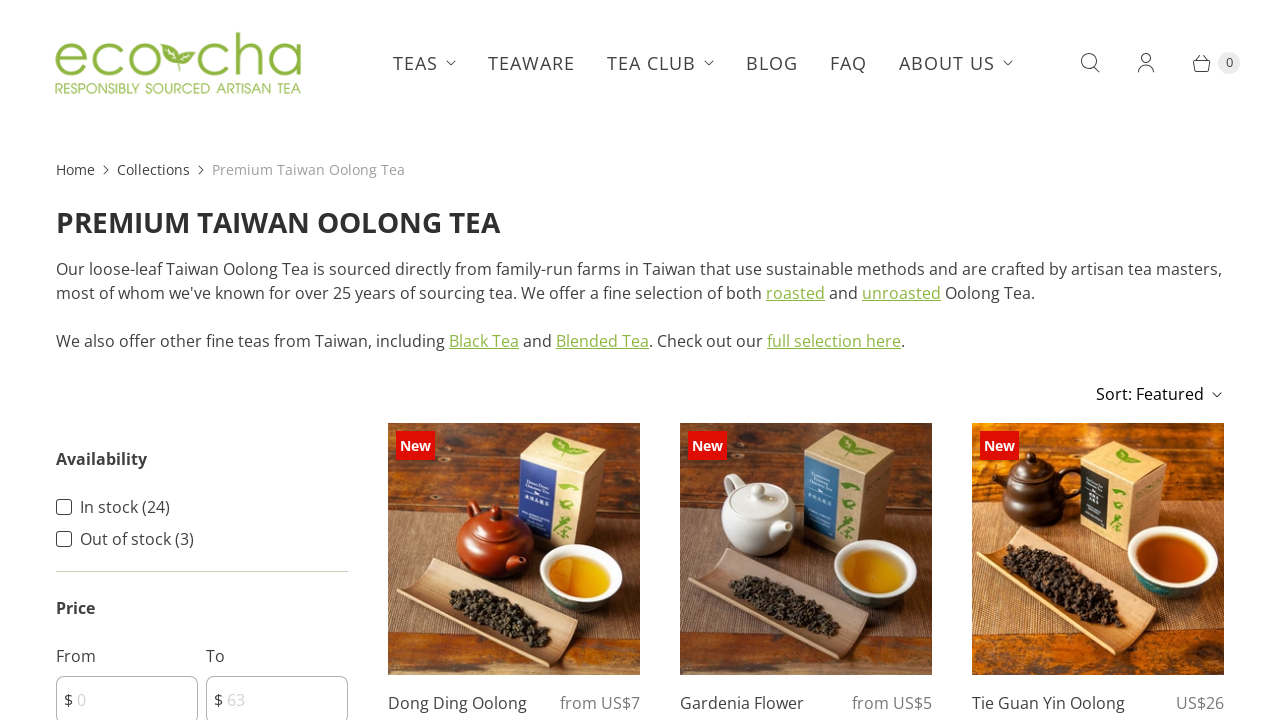

Navigated to green tea collection page
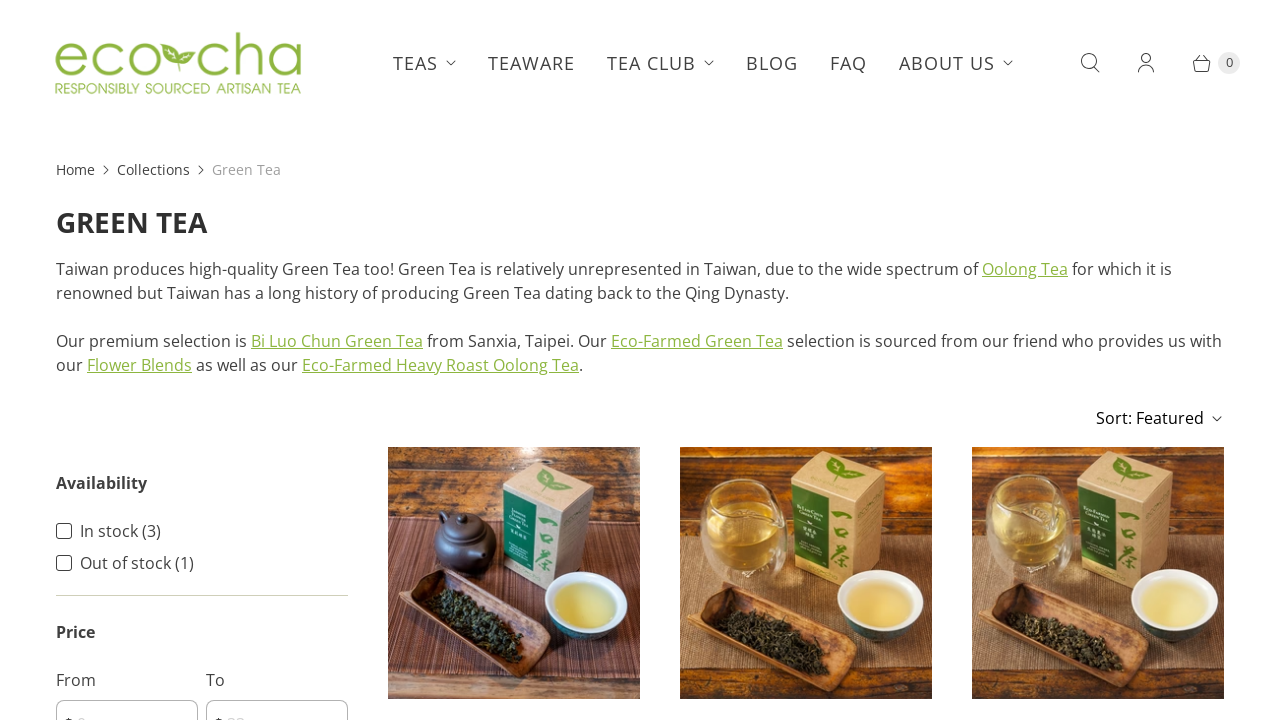

Waited for product list to load on green tea collection page
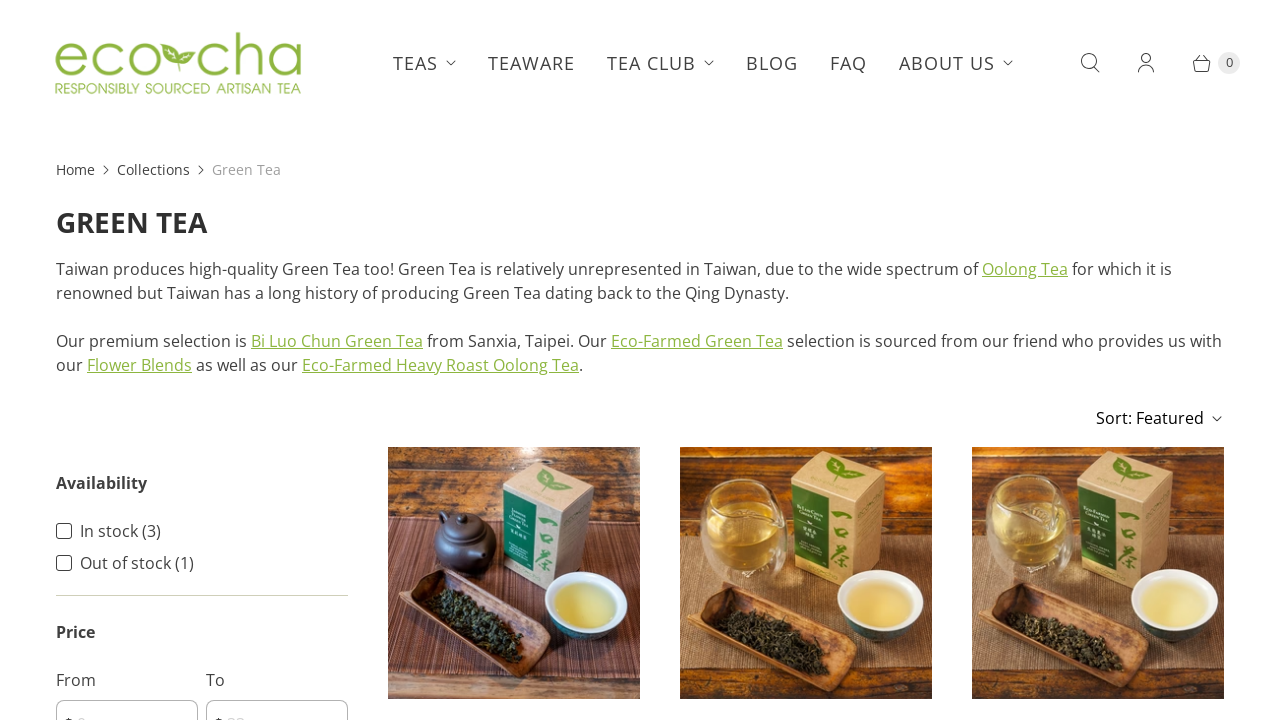

Navigated to Taiwan black tea collection page
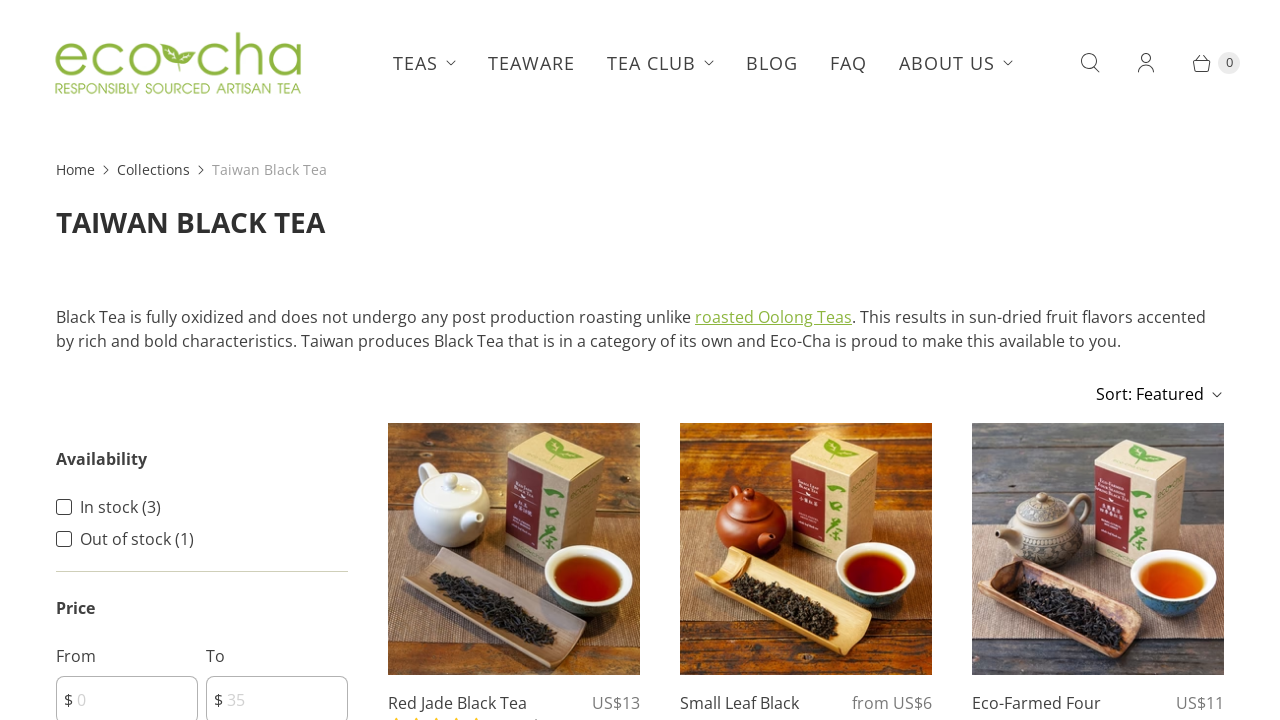

Waited for product list to load on black tea collection page
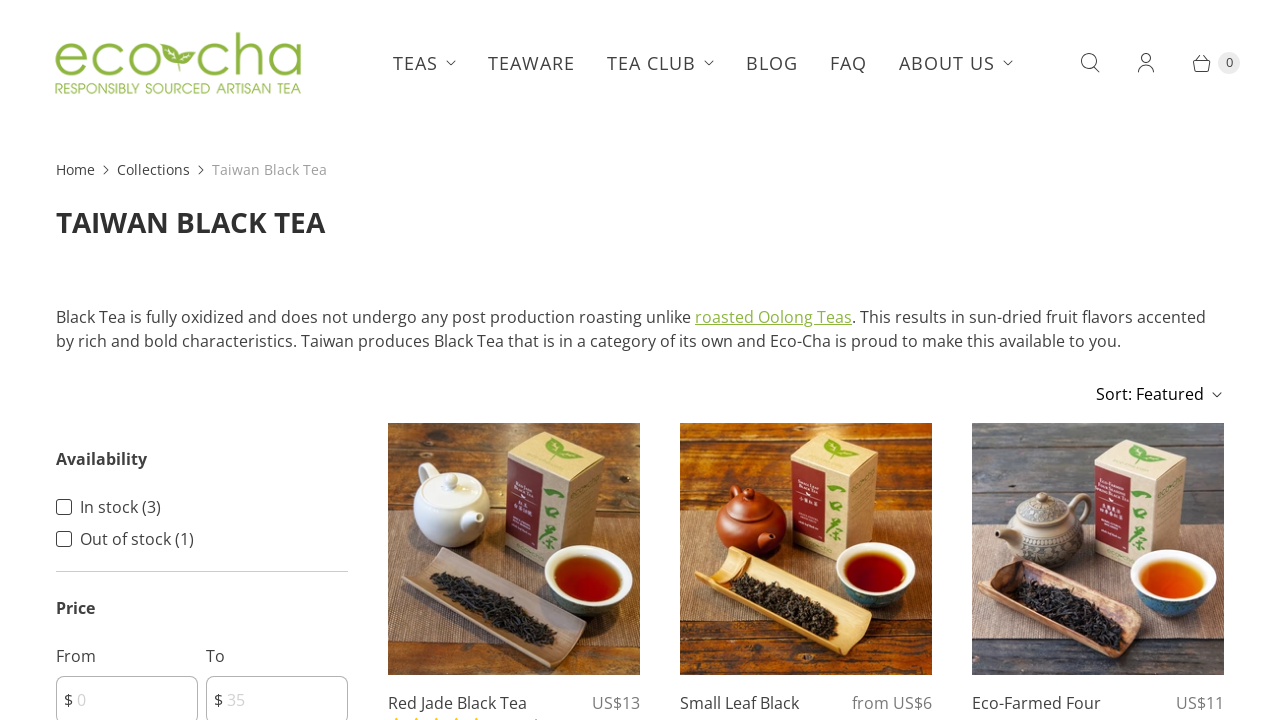

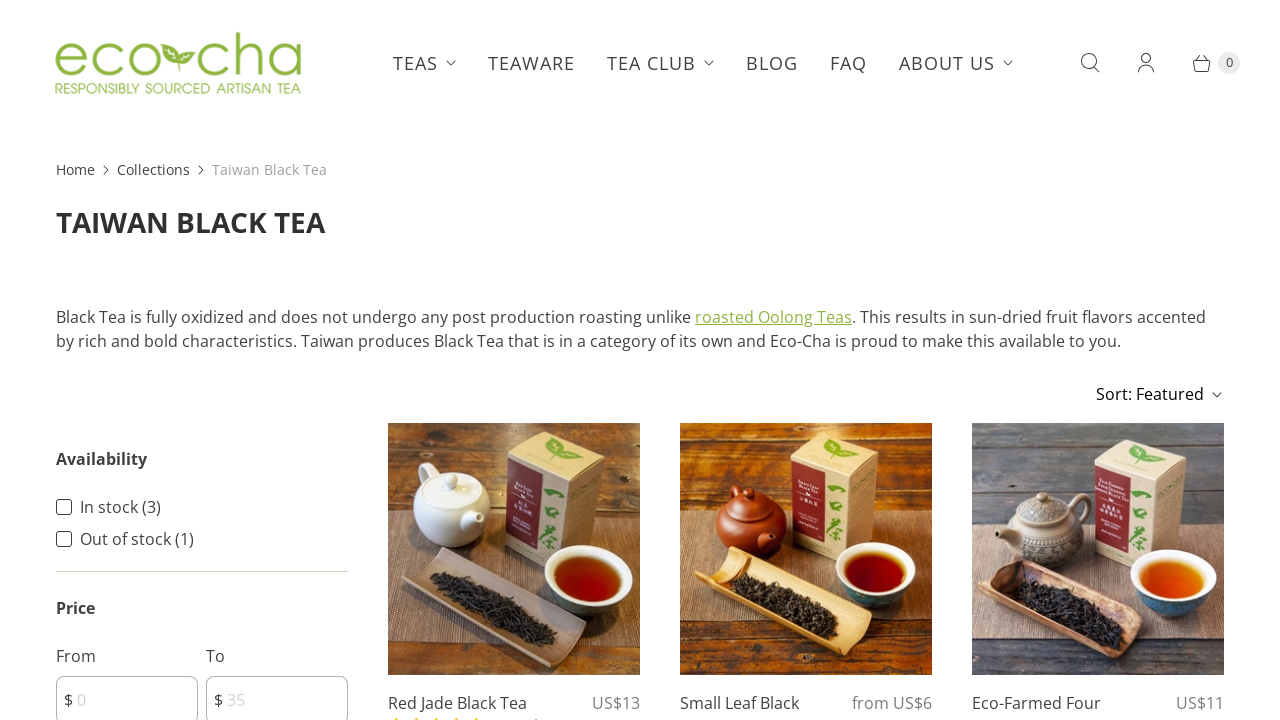